Tests the Playwright documentation site by clicking the theme toggle button and then clicking the "GET STARTED" link to navigate to the documentation intro page.

Starting URL: https://playwright.dev/python

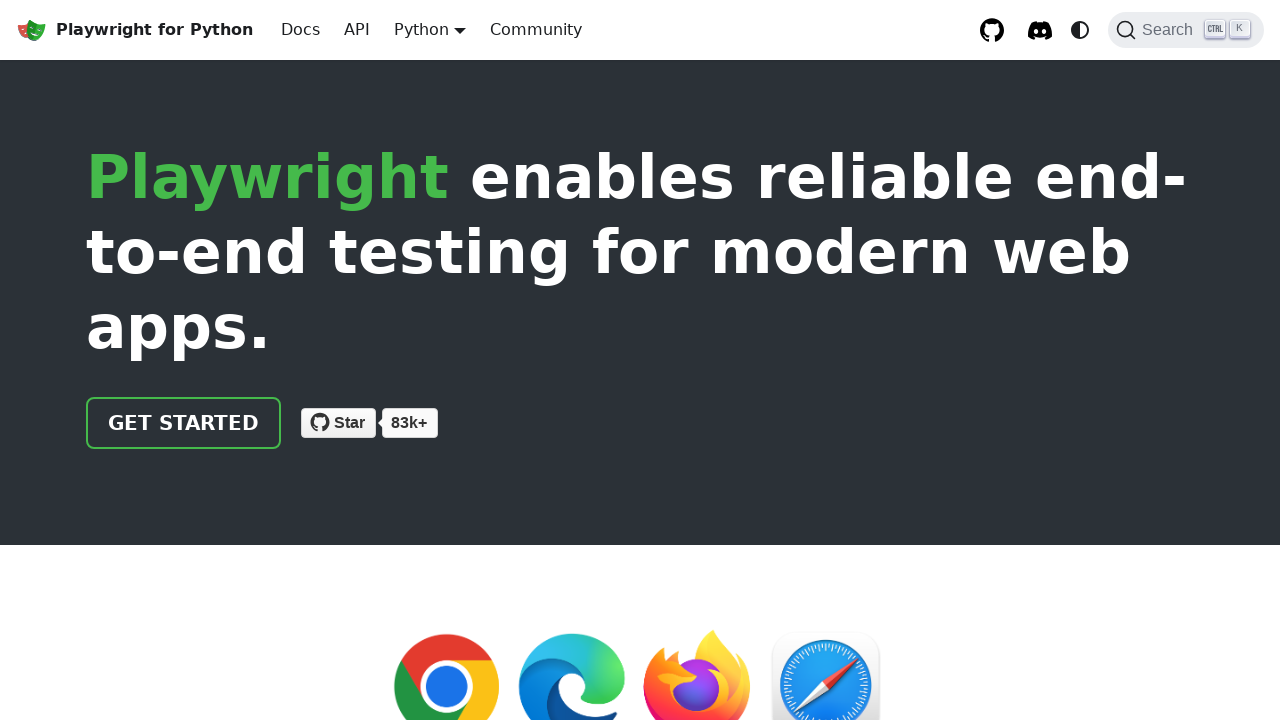

Clicked theme toggle button to switch between dark and light mode at (1080, 30) on internal:label="Switch between dark and light mode (currently system mode)"i
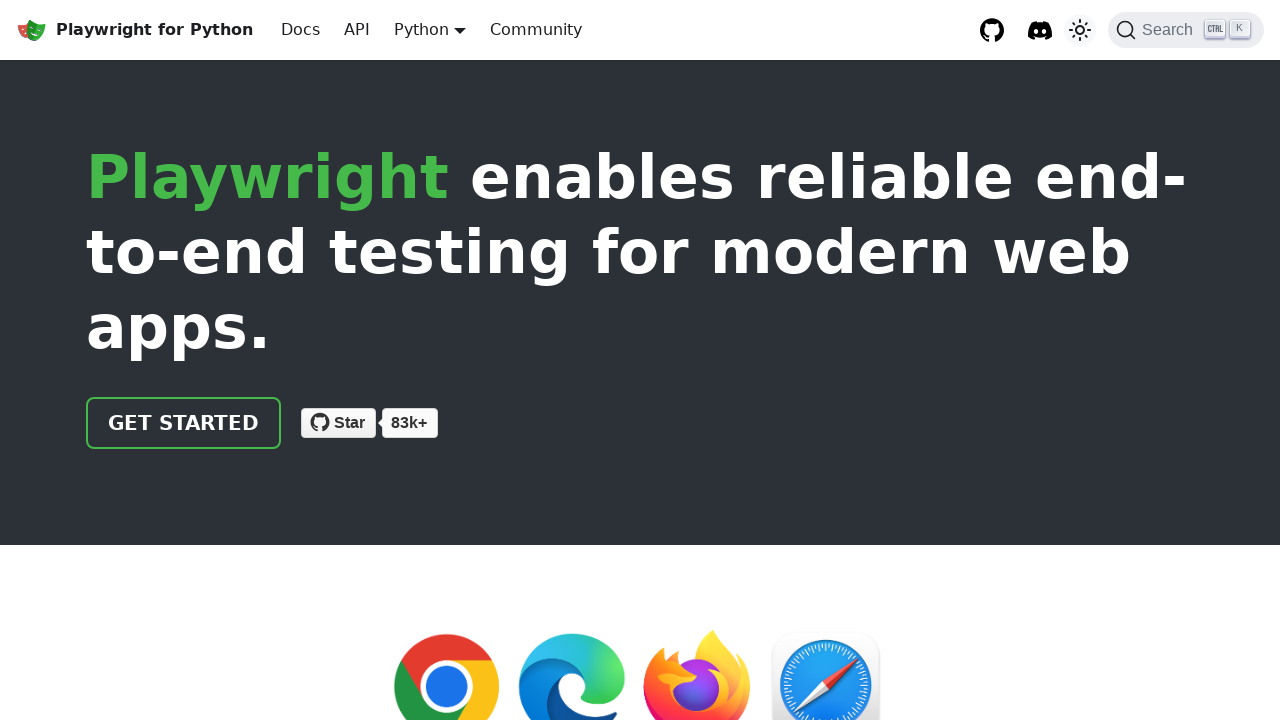

Clicked the 'GET STARTED' link to navigate to documentation intro page at (184, 423) on internal:role=link[name="GET STARTED"i]
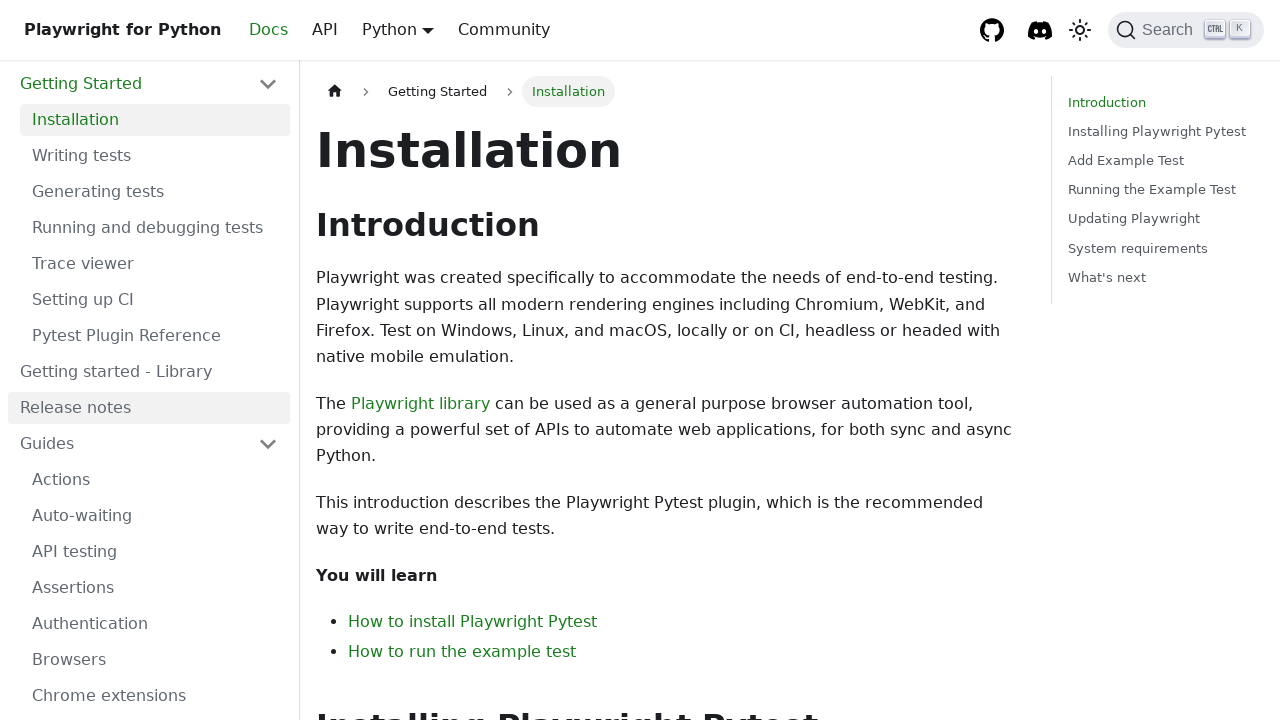

Navigated to documentation intro page at https://playwright.dev/python/docs/intro
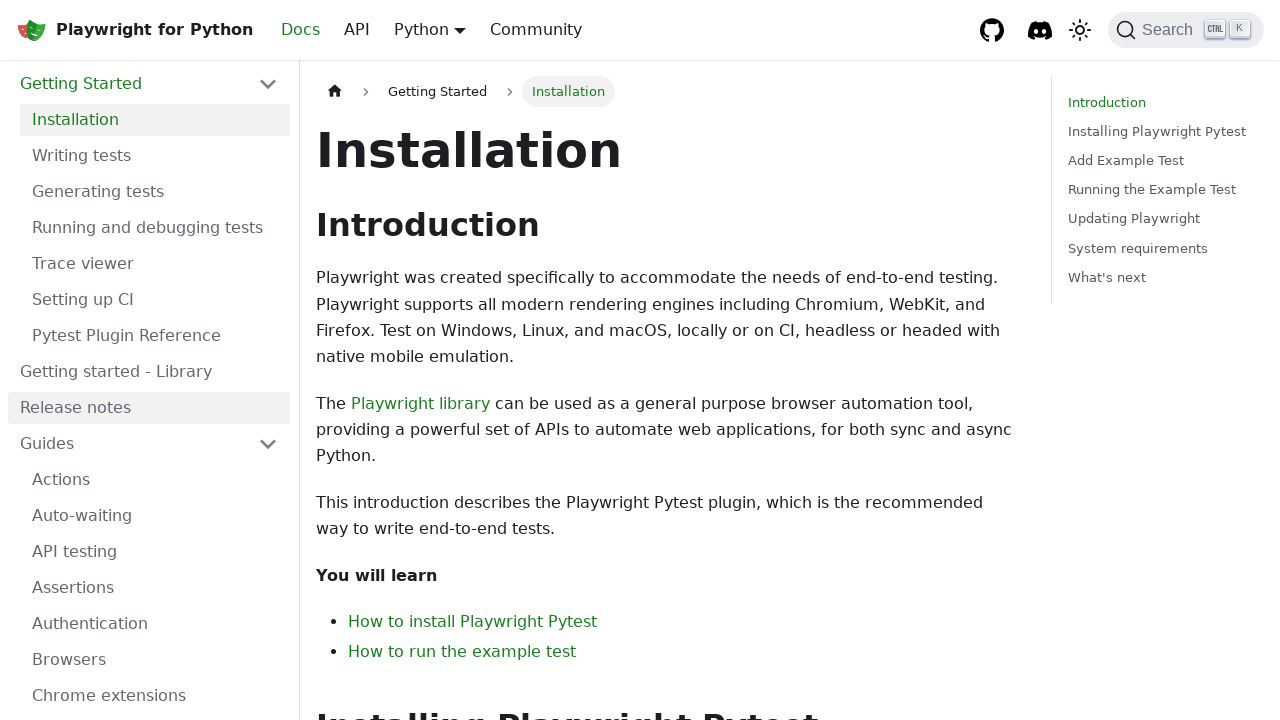

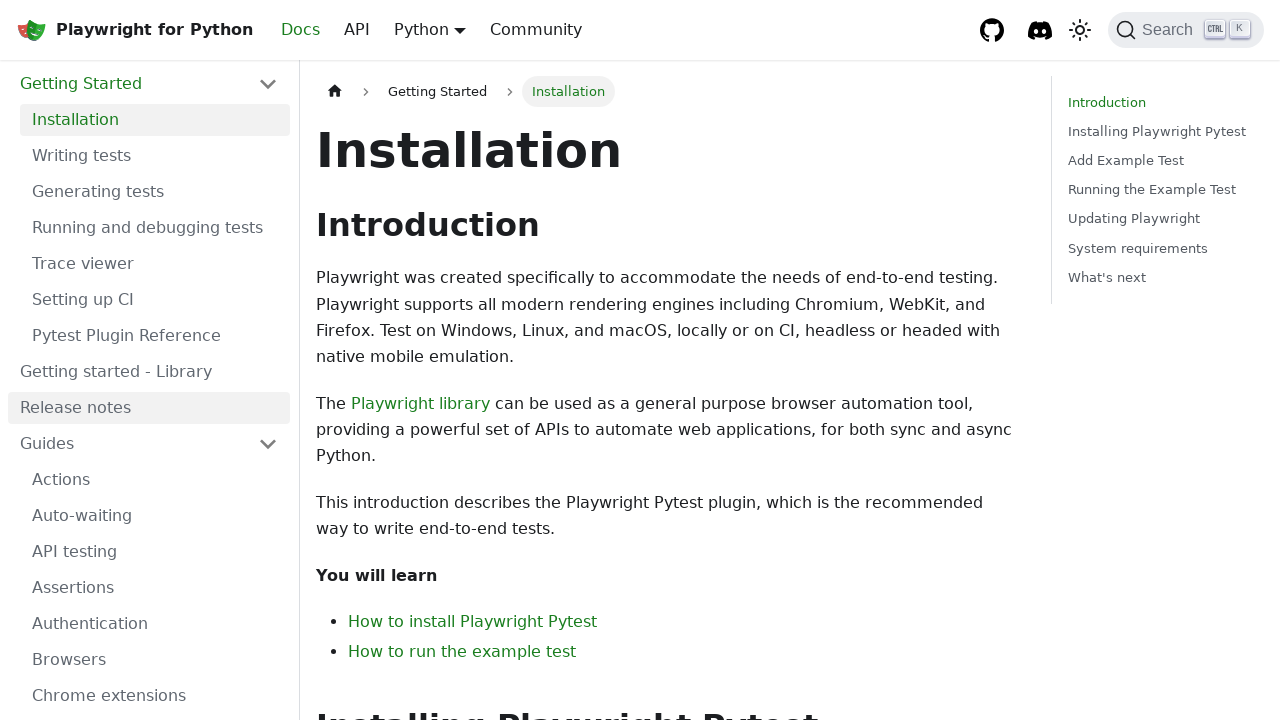